Navigates to Find a park page, clicks on the city search field, and verifies that the suggestion dropdown menu with "Current location" option is displayed.

Starting URL: https://bcparks.ca/

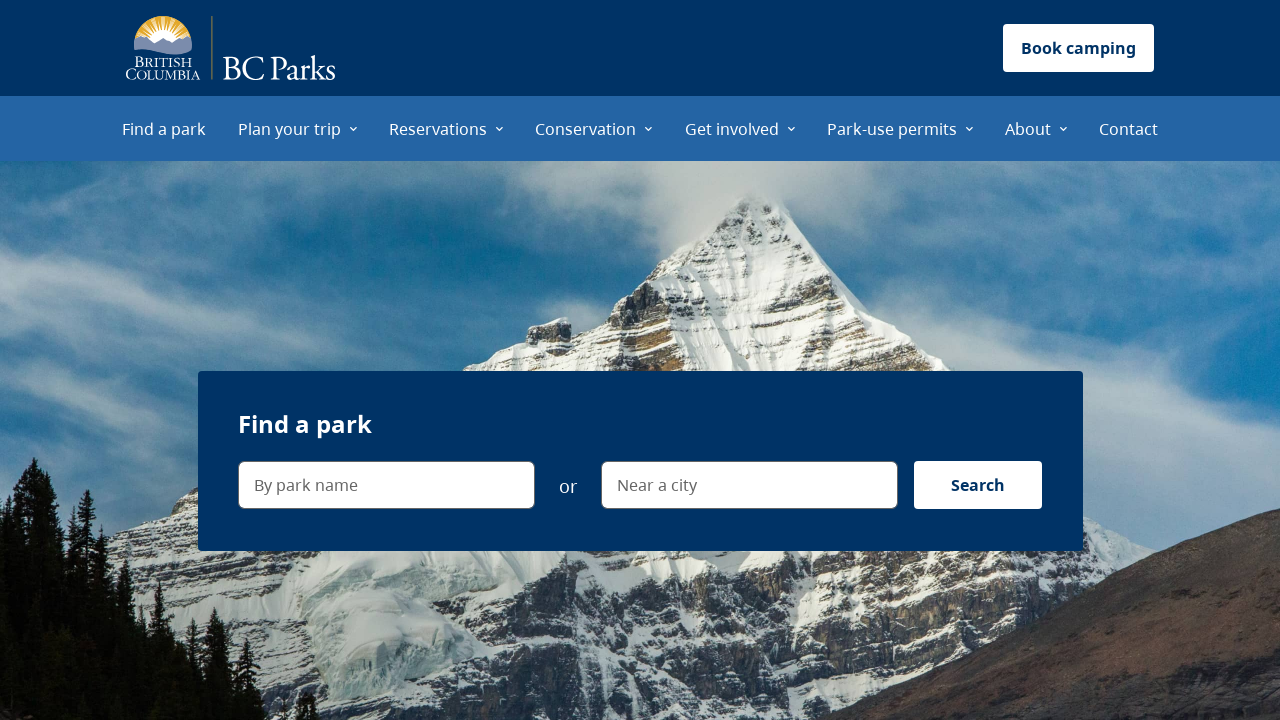

Clicked on 'Find a park' menu item at (164, 128) on internal:role=menuitem[name="Find a park"i]
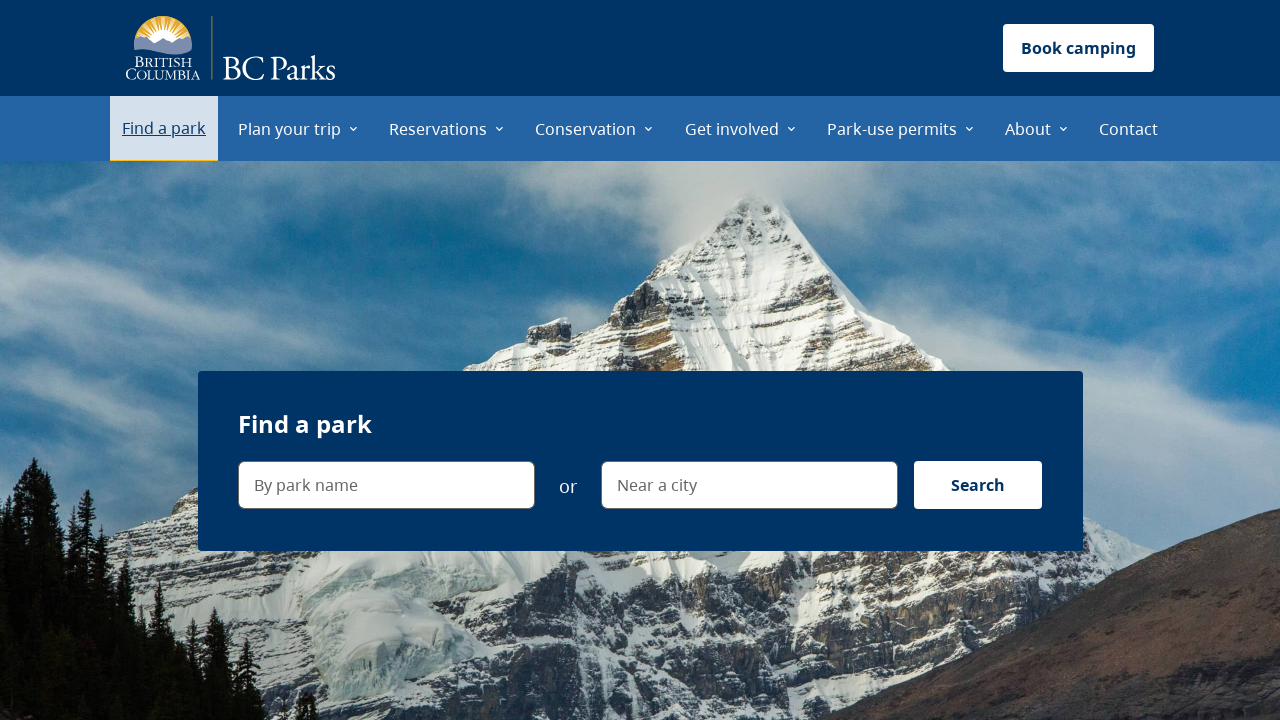

Page fully loaded (networkidle)
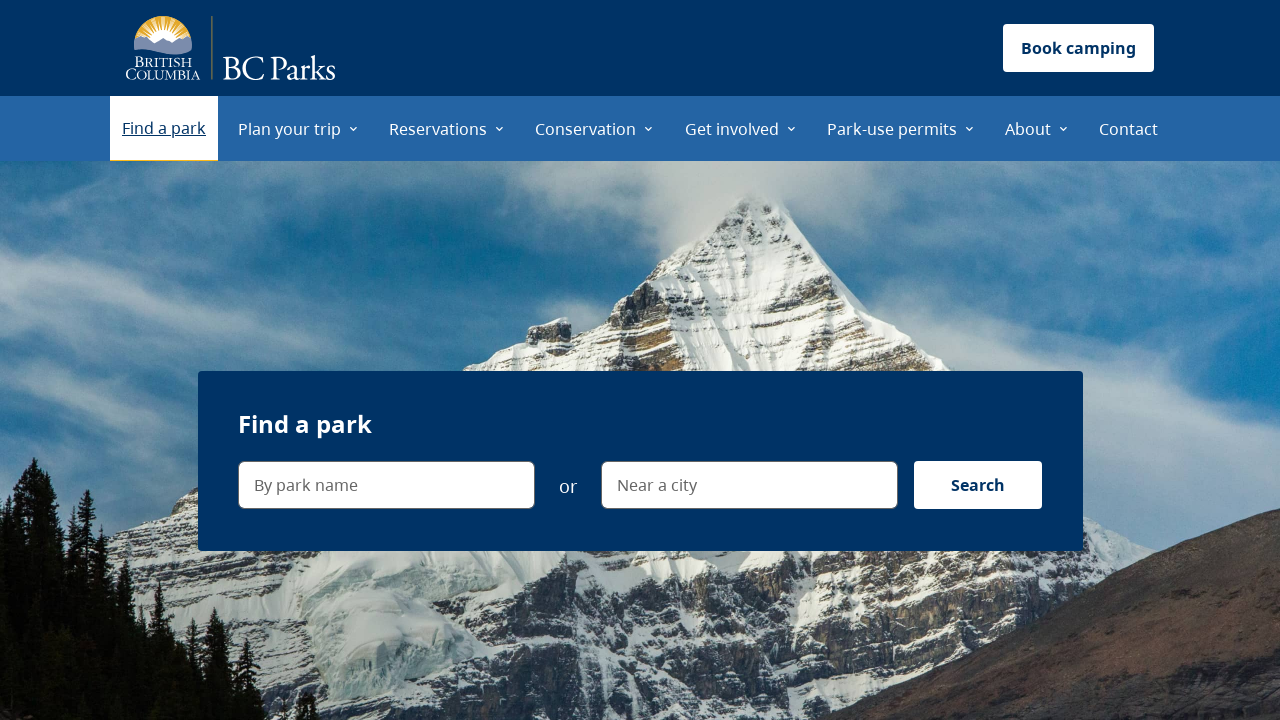

Verified URL is https://bcparks.ca/find-a-park/
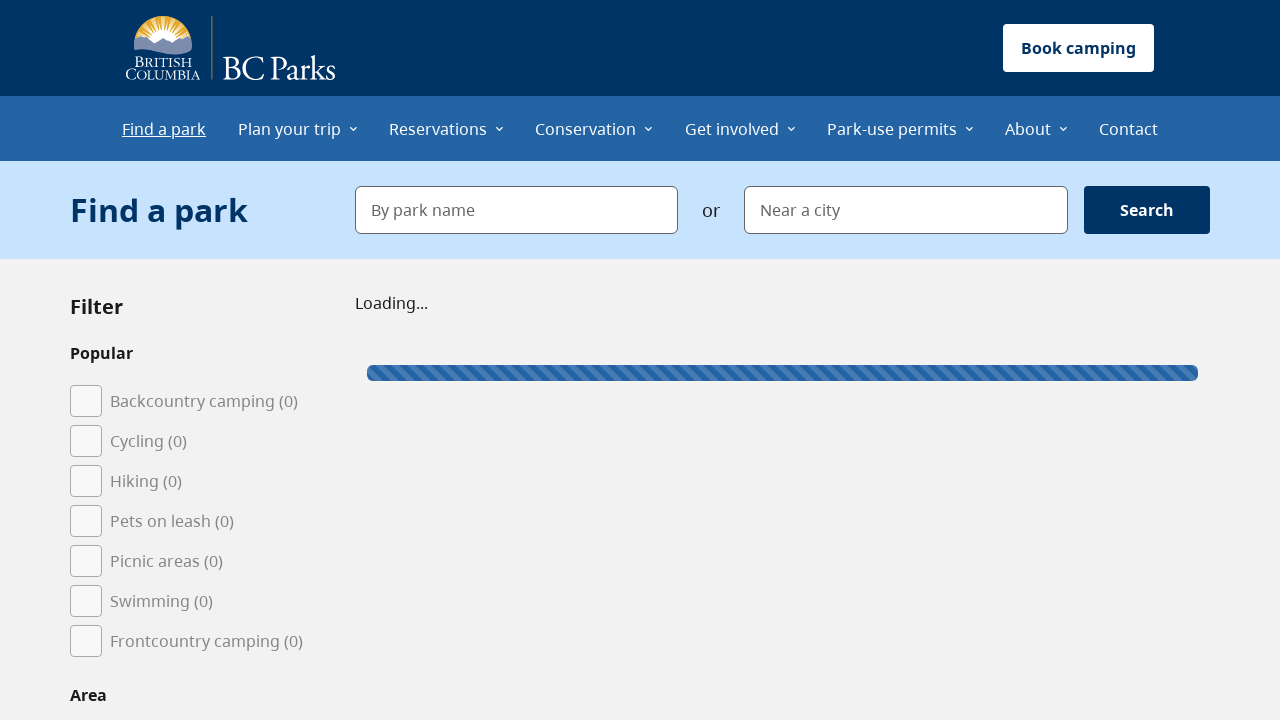

Clicked on 'Near a city' search field at (906, 210) on internal:label="Near a city"i
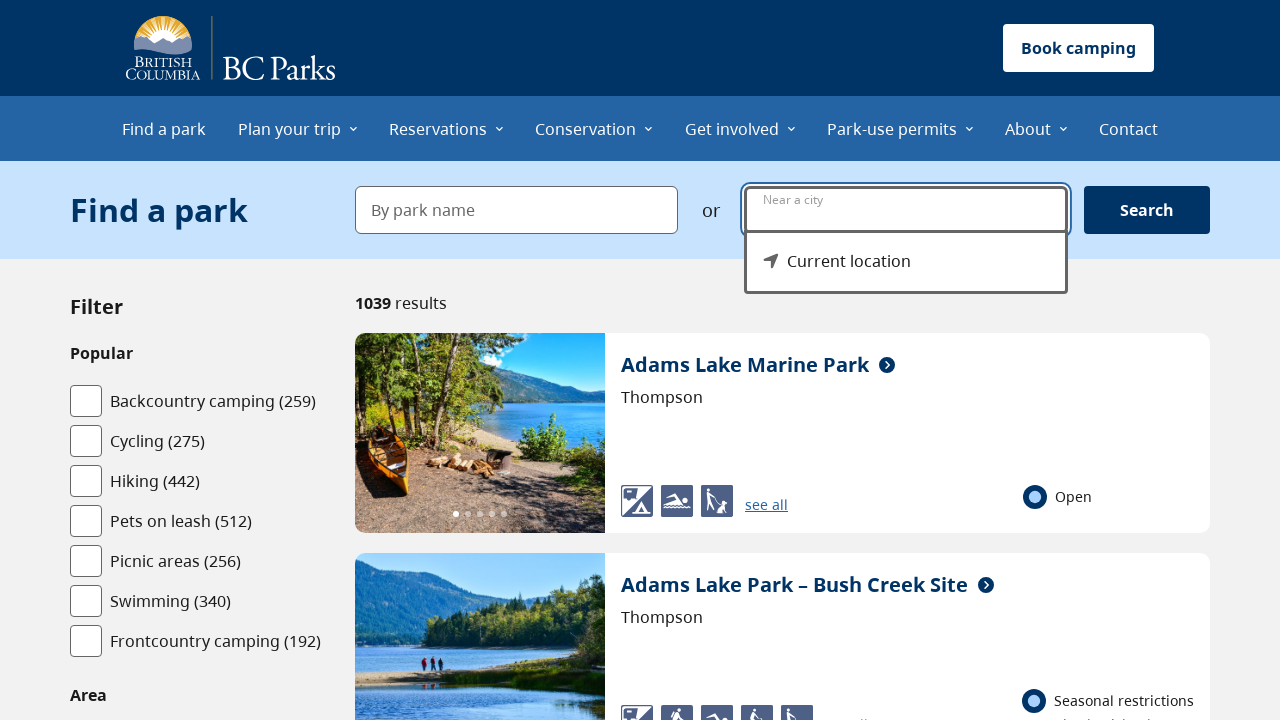

Suggestion menu became visible
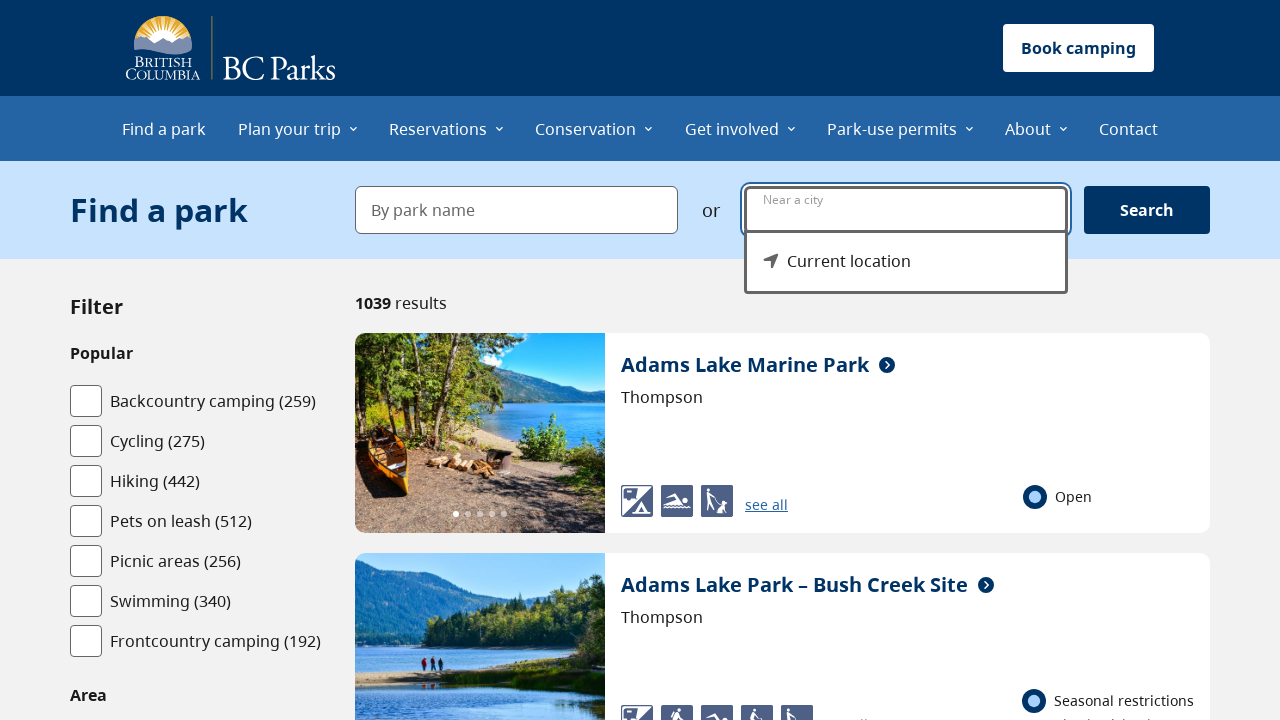

Verified 'Current location' option is visible in suggestion dropdown
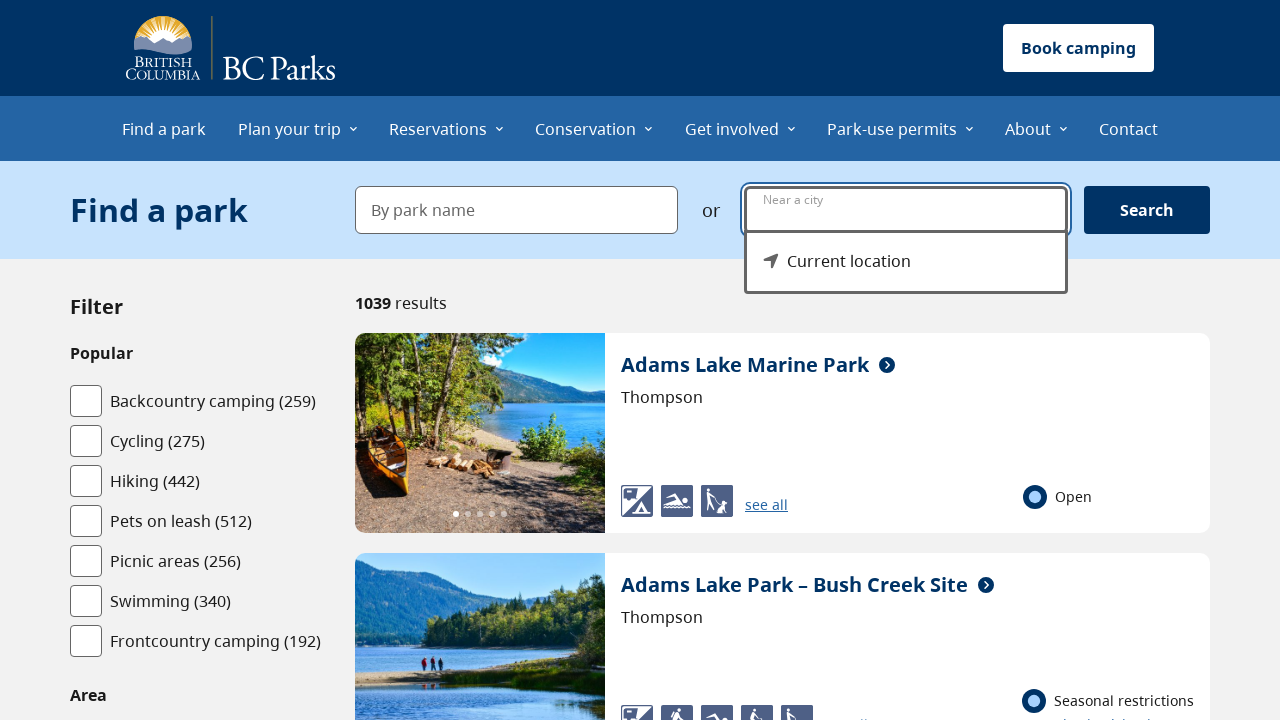

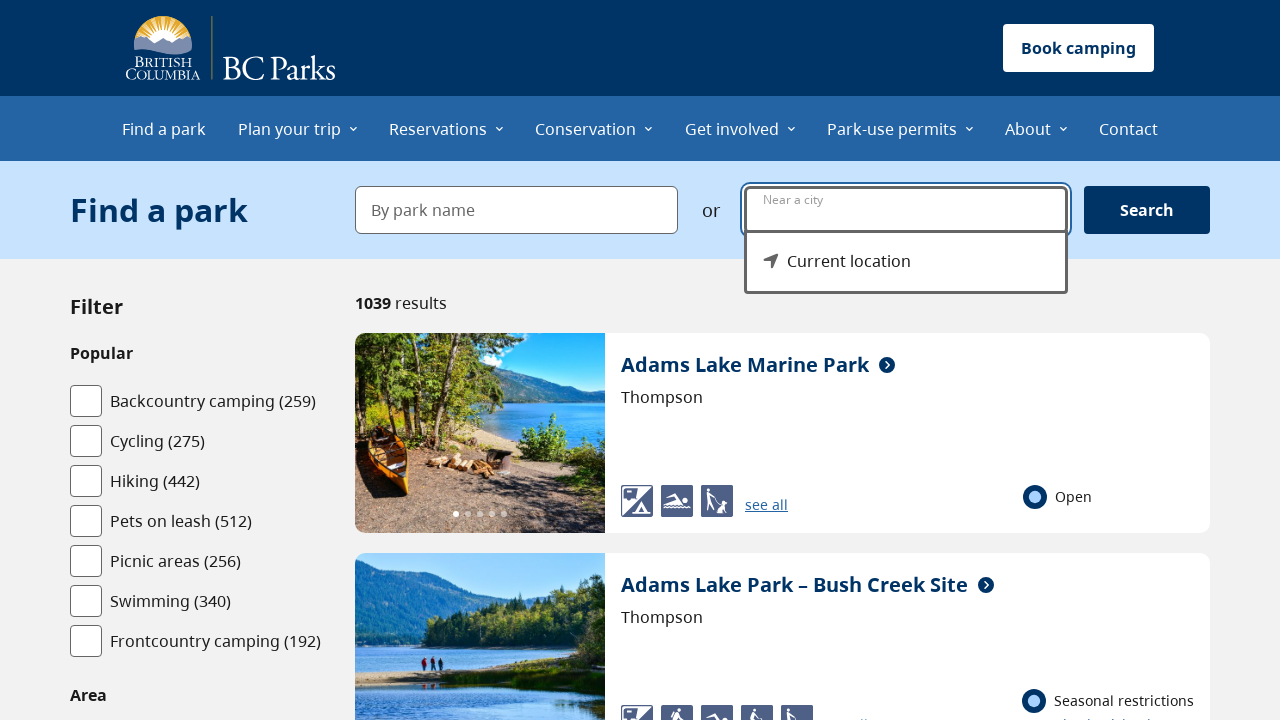